Tests mouse hover functionality by hovering over a user avatar image to reveal hidden content

Starting URL: https://the-internet.herokuapp.com/hovers

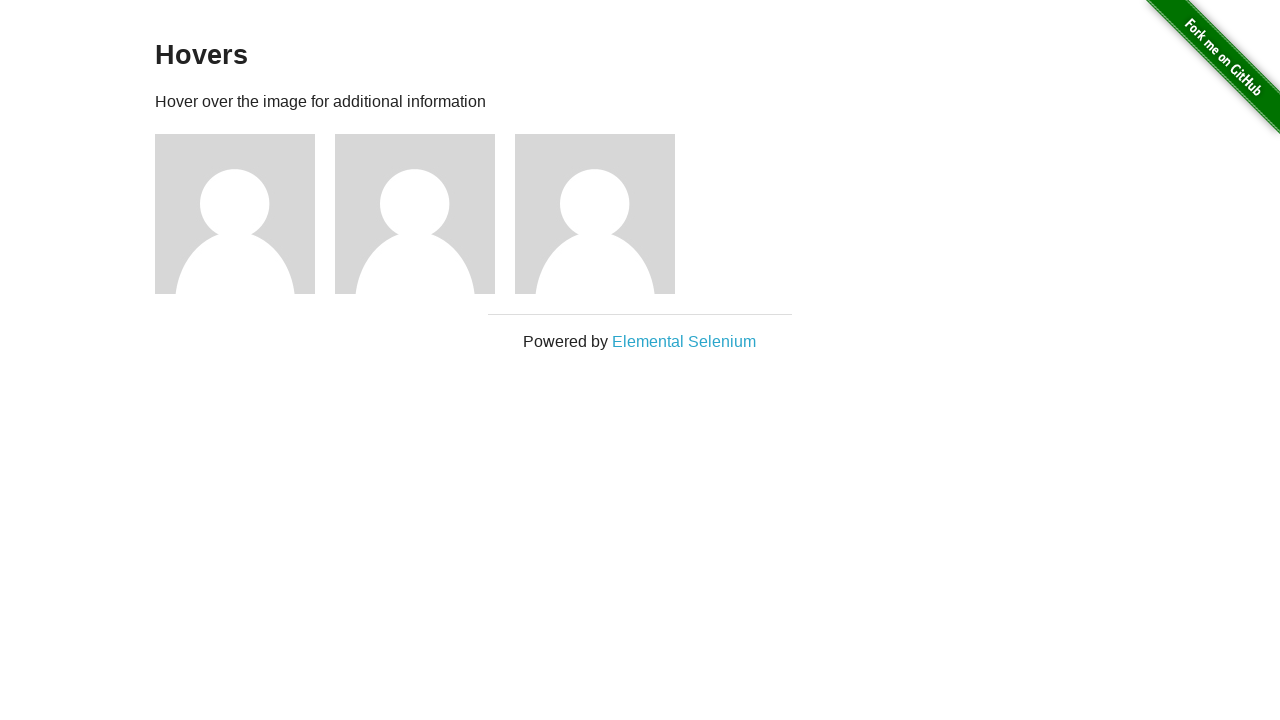

Navigated to the hovers test page
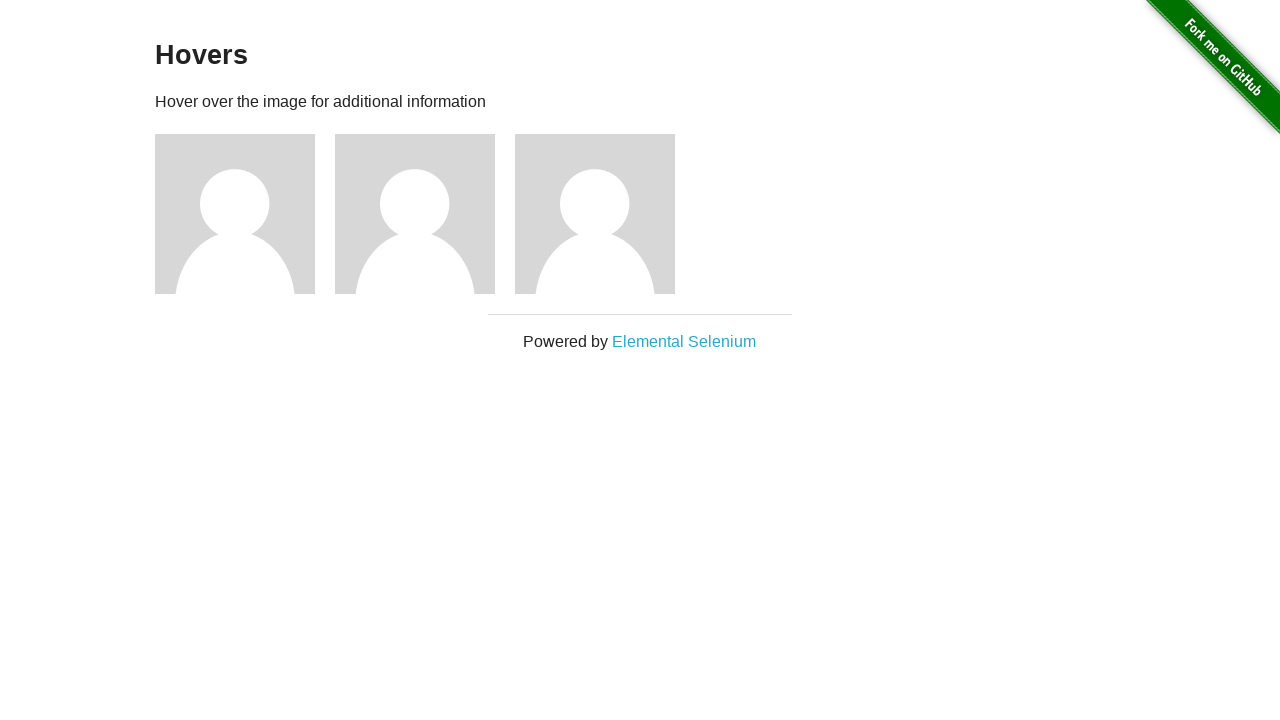

Hovered over the first user avatar image at (235, 214) on (//img[@alt='User Avatar'])[1]
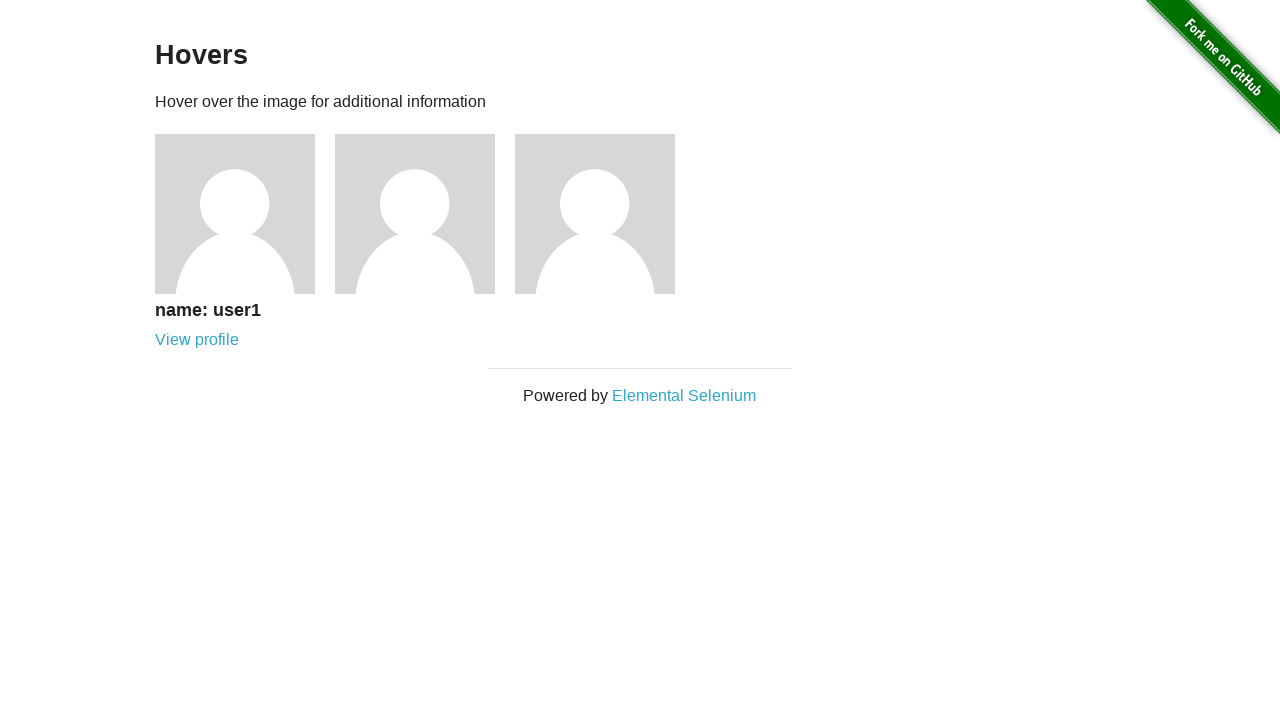

Waited 2 seconds to observe the hover effect and reveal hidden content
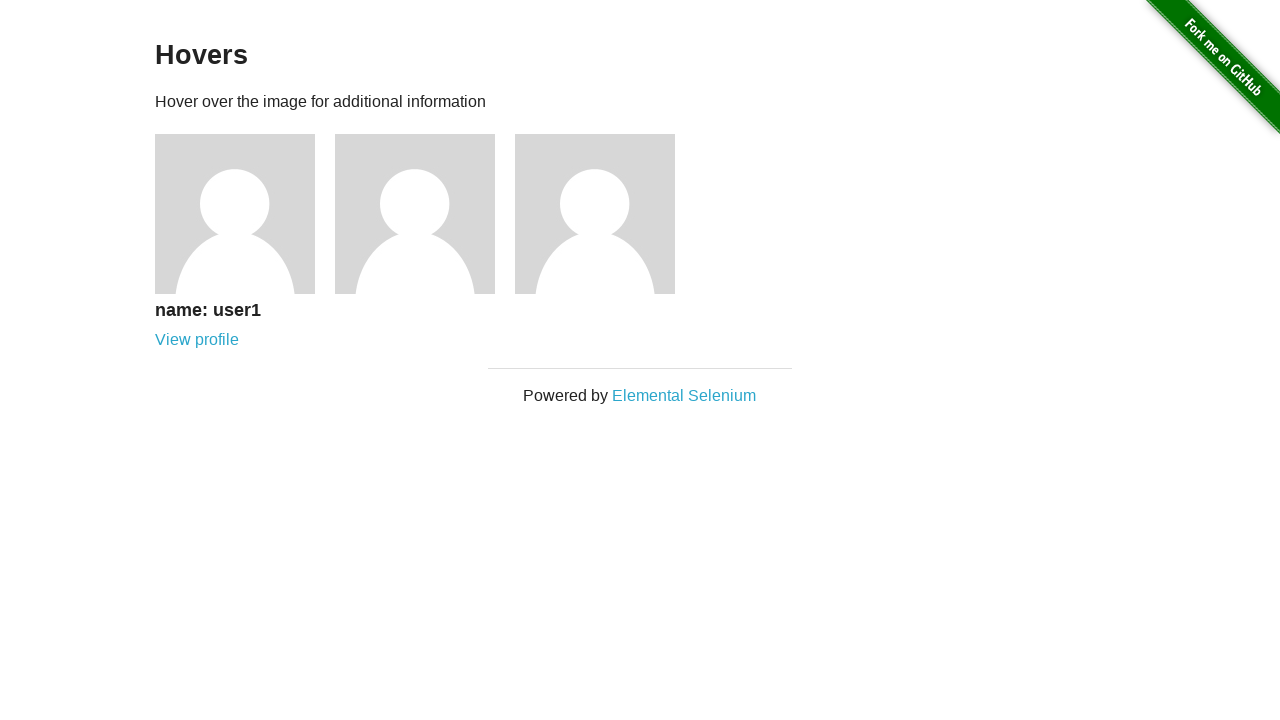

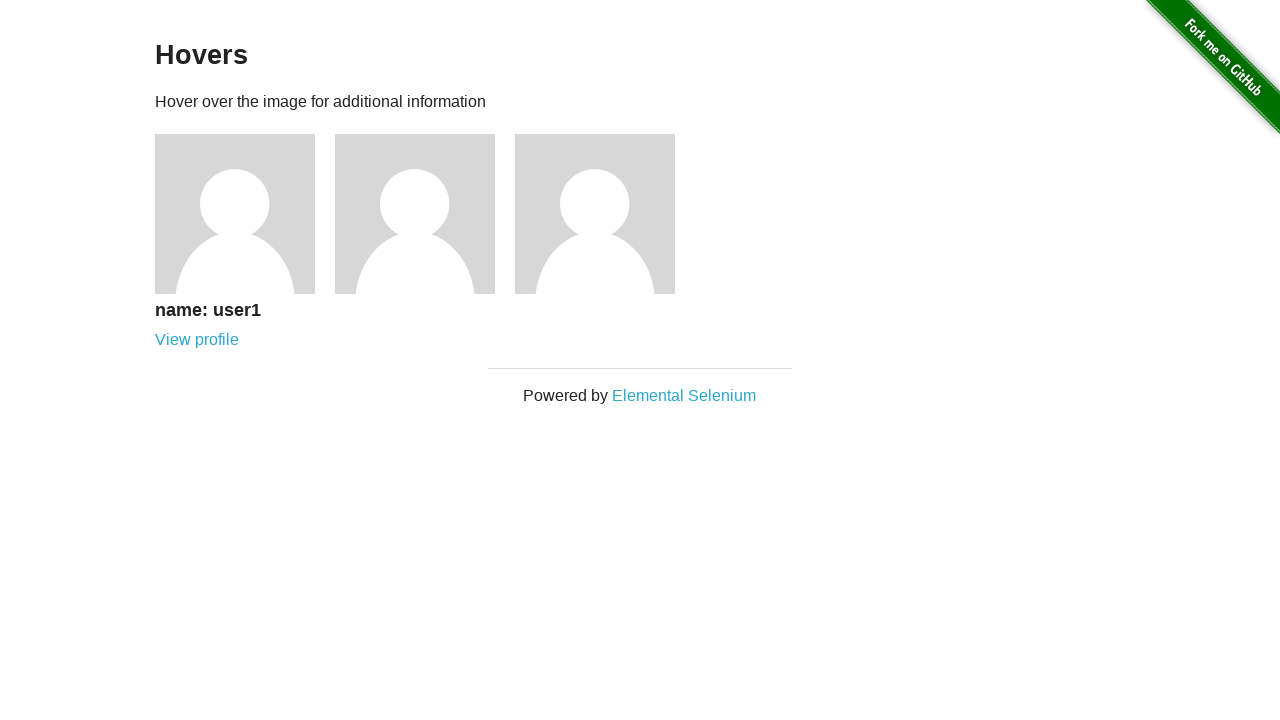